Tests dropdown select field by selecting each option and verifying the selection

Starting URL: https://www.selenium.dev/selenium/web/web-form.html

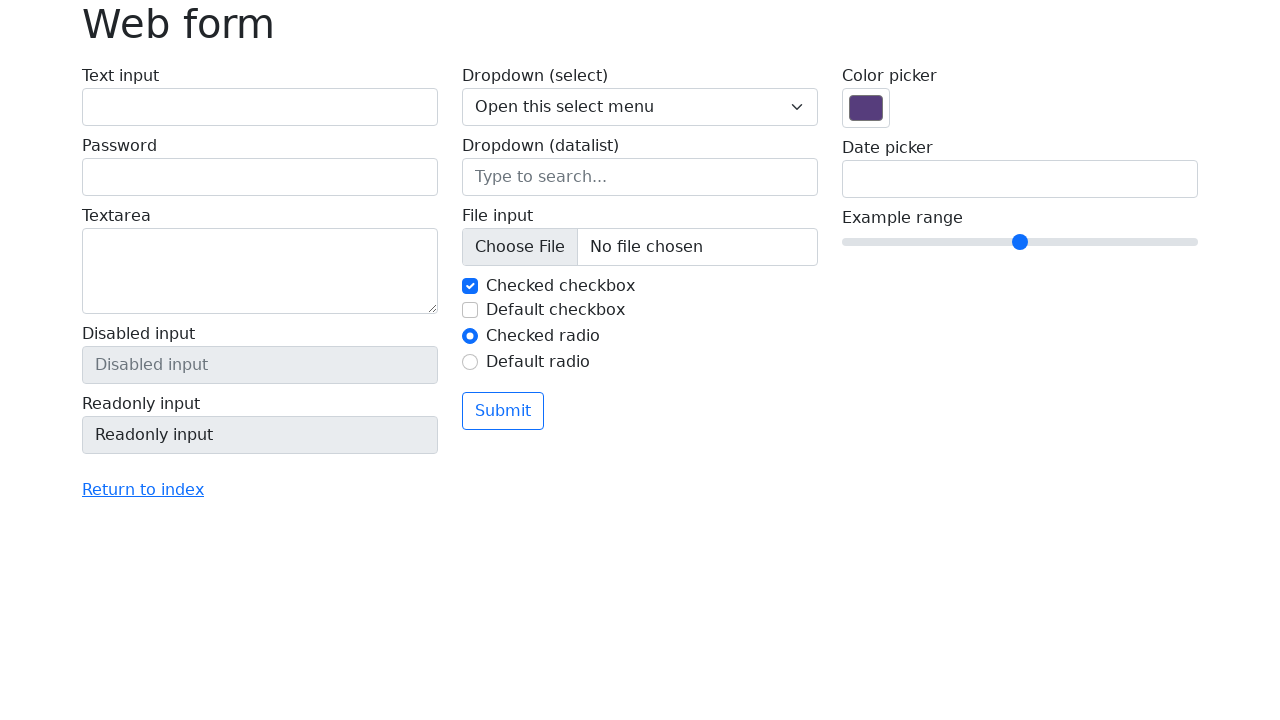

Waited for page to load - text field visible
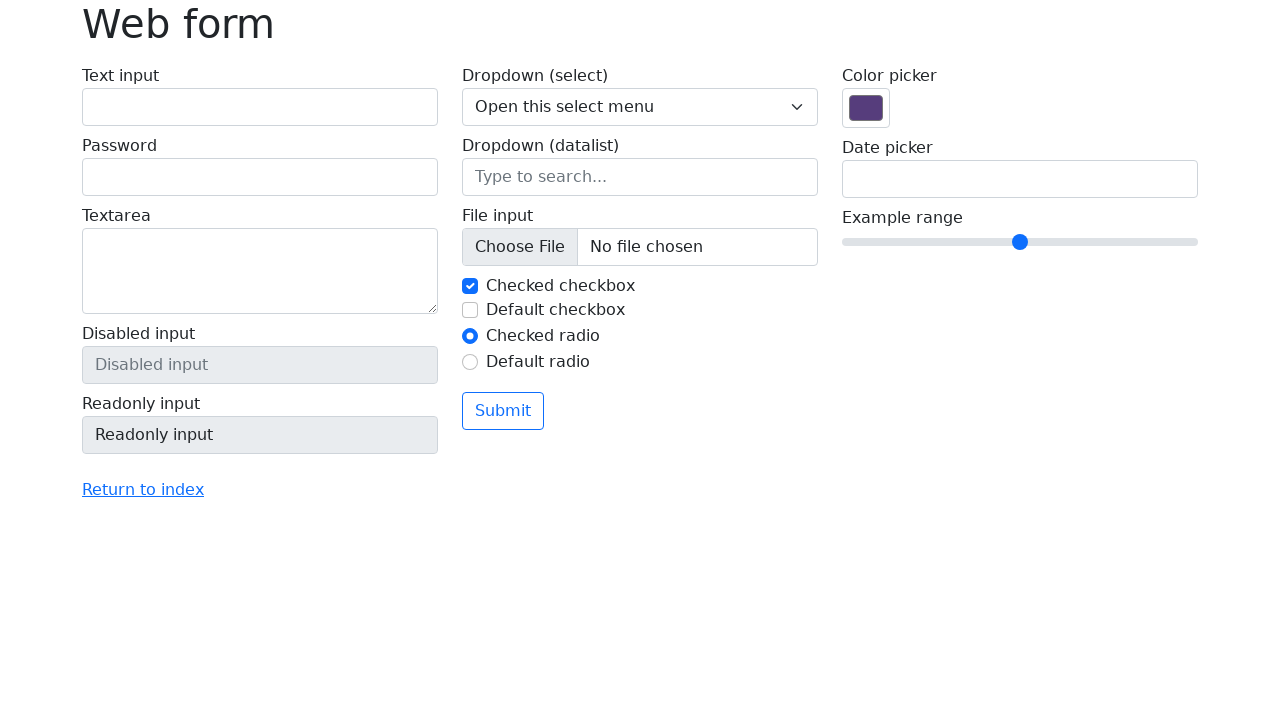

Located dropdown select field
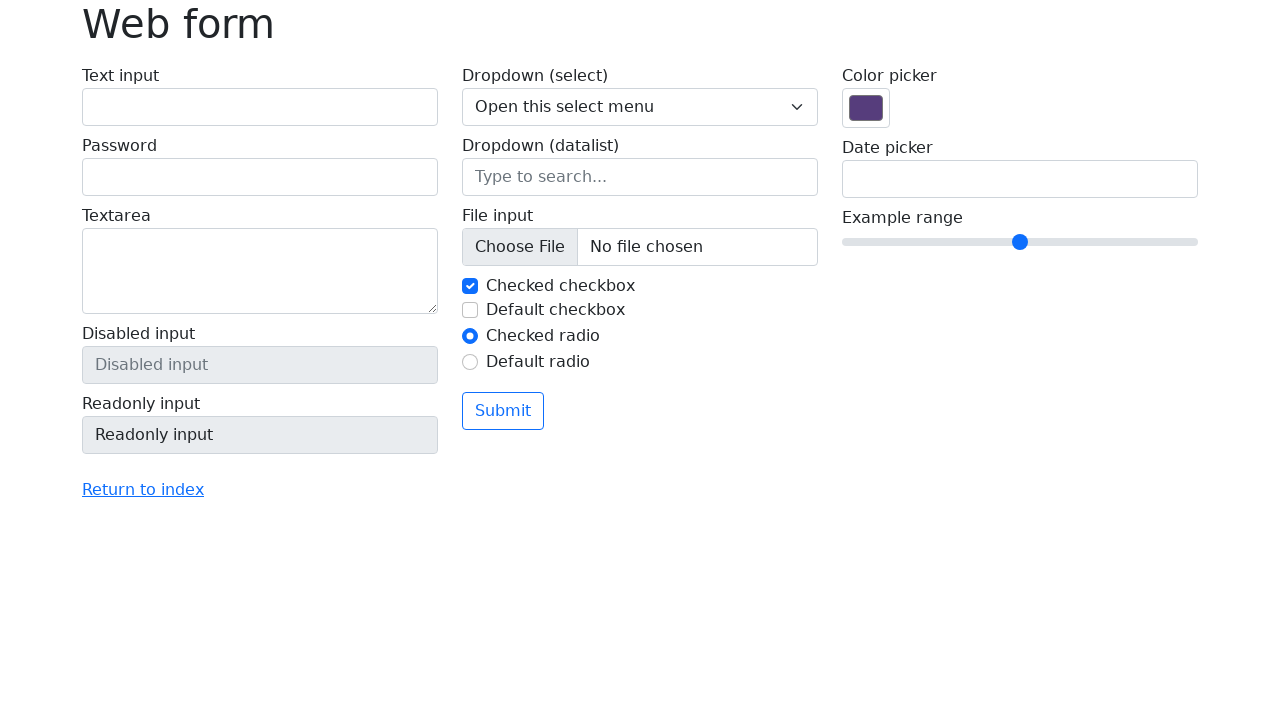

Selected dropdown option 'One' on [name='my-select']
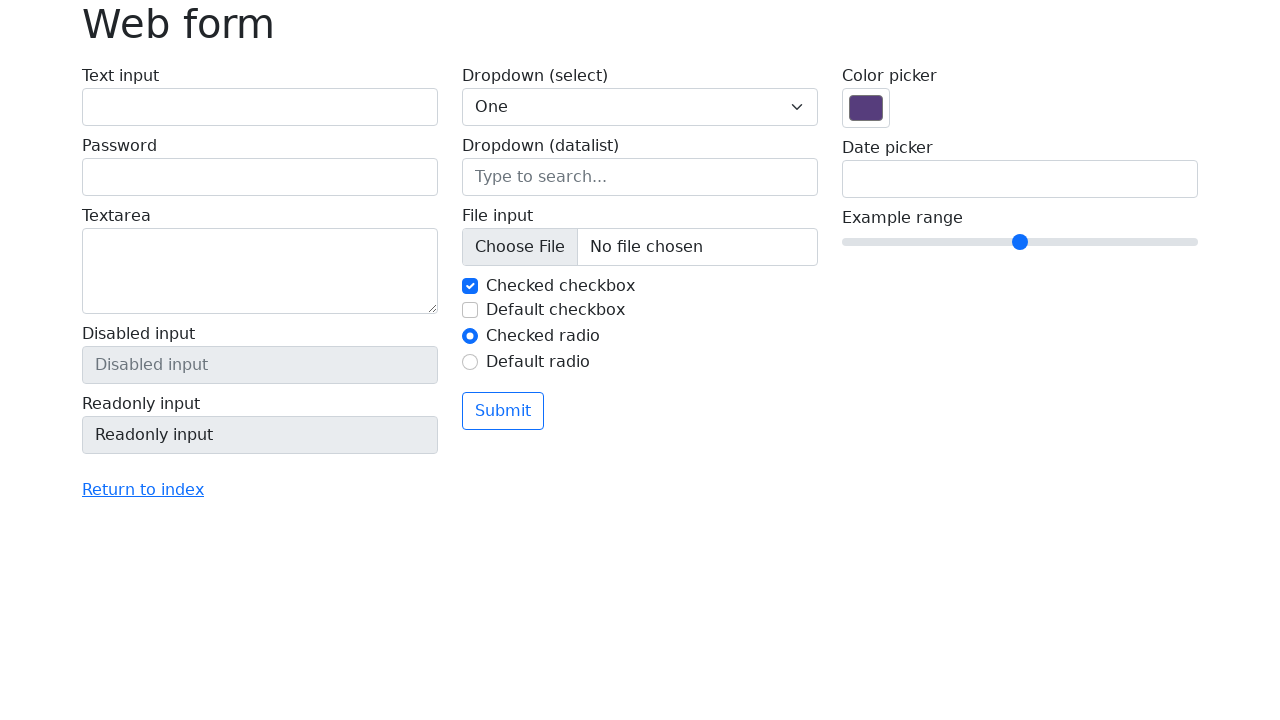

Selected dropdown option 'Two' on [name='my-select']
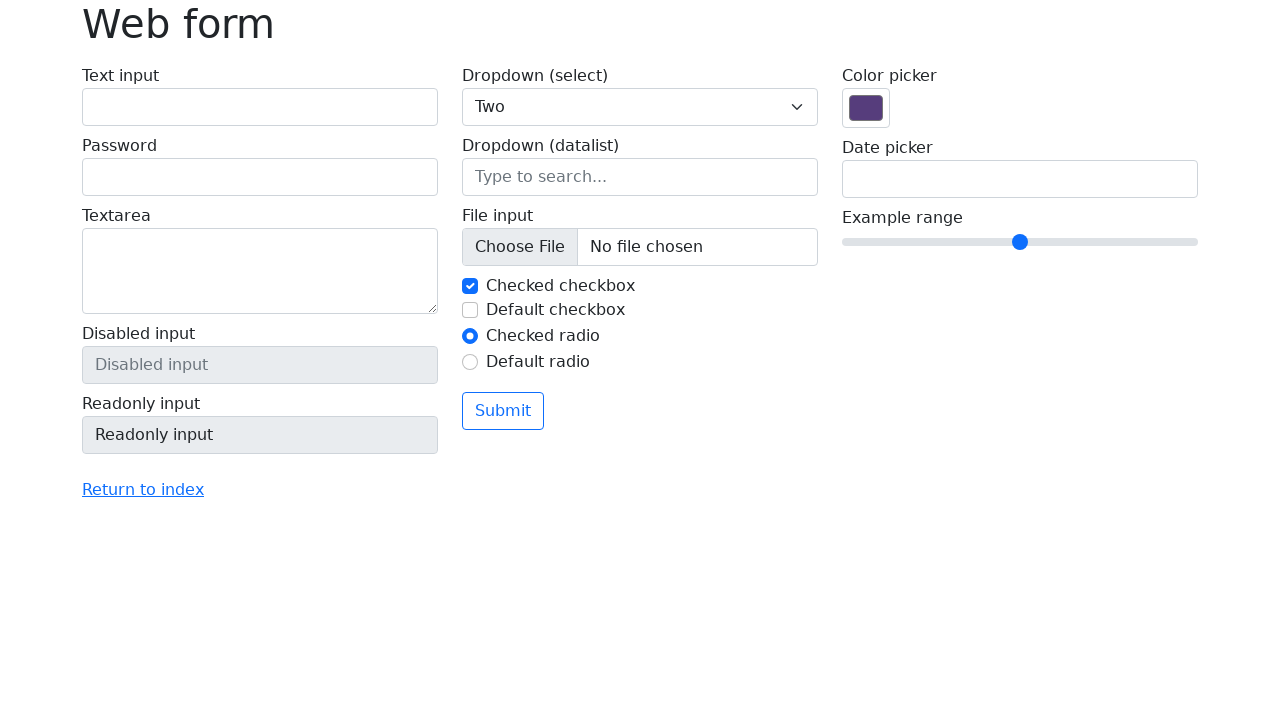

Selected dropdown option 'Three' on [name='my-select']
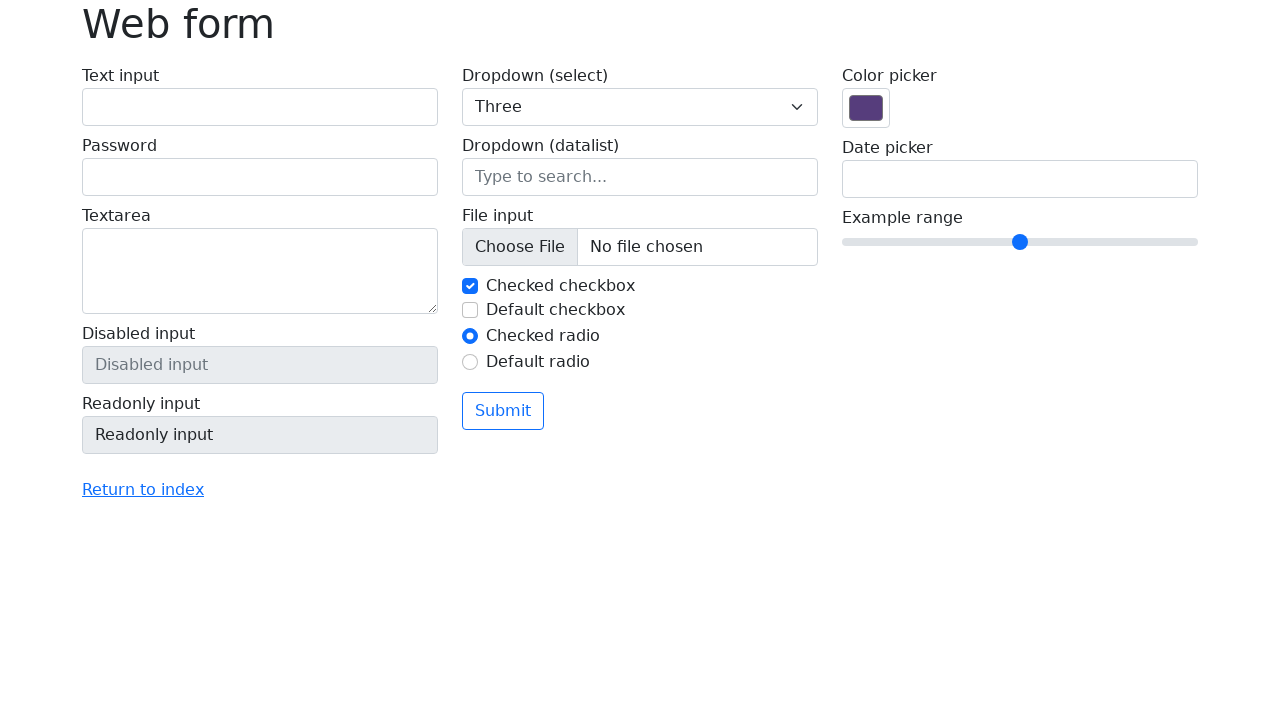

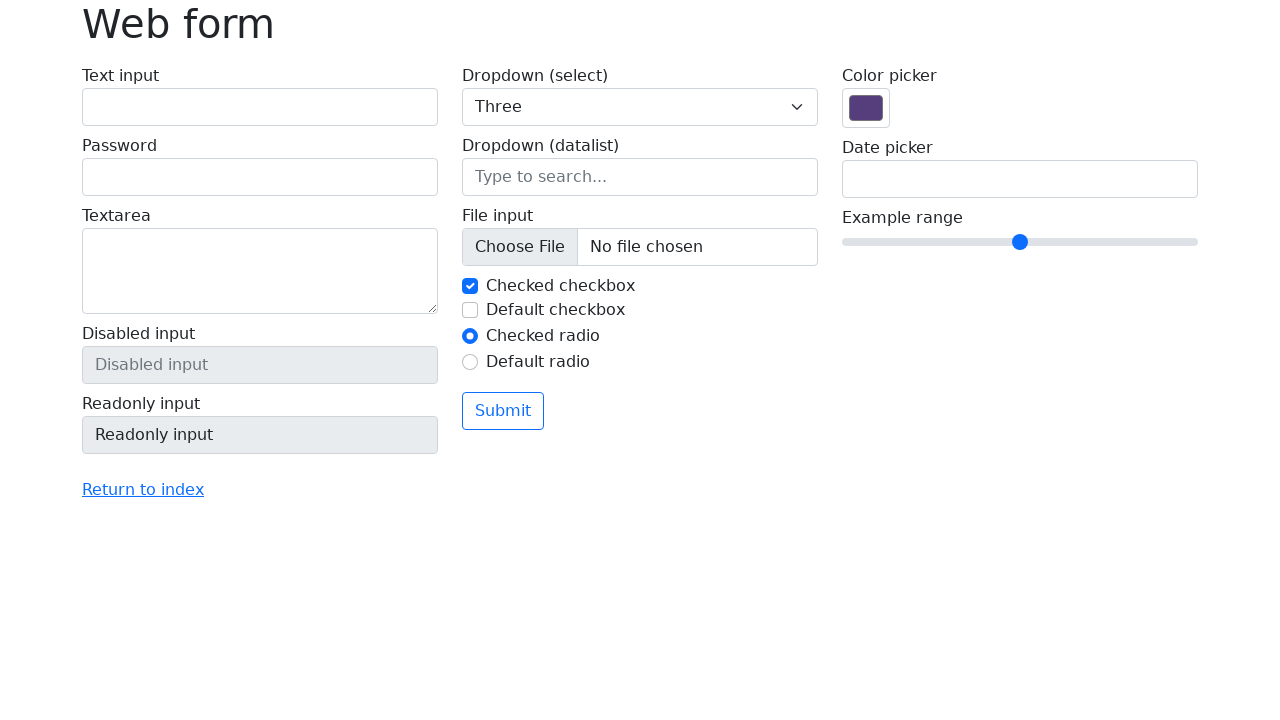